Tests JavaScript alert handling by entering a name in a text field, triggering an alert, and accepting it

Starting URL: https://rahulshettyacademy.com/AutomationPractice/

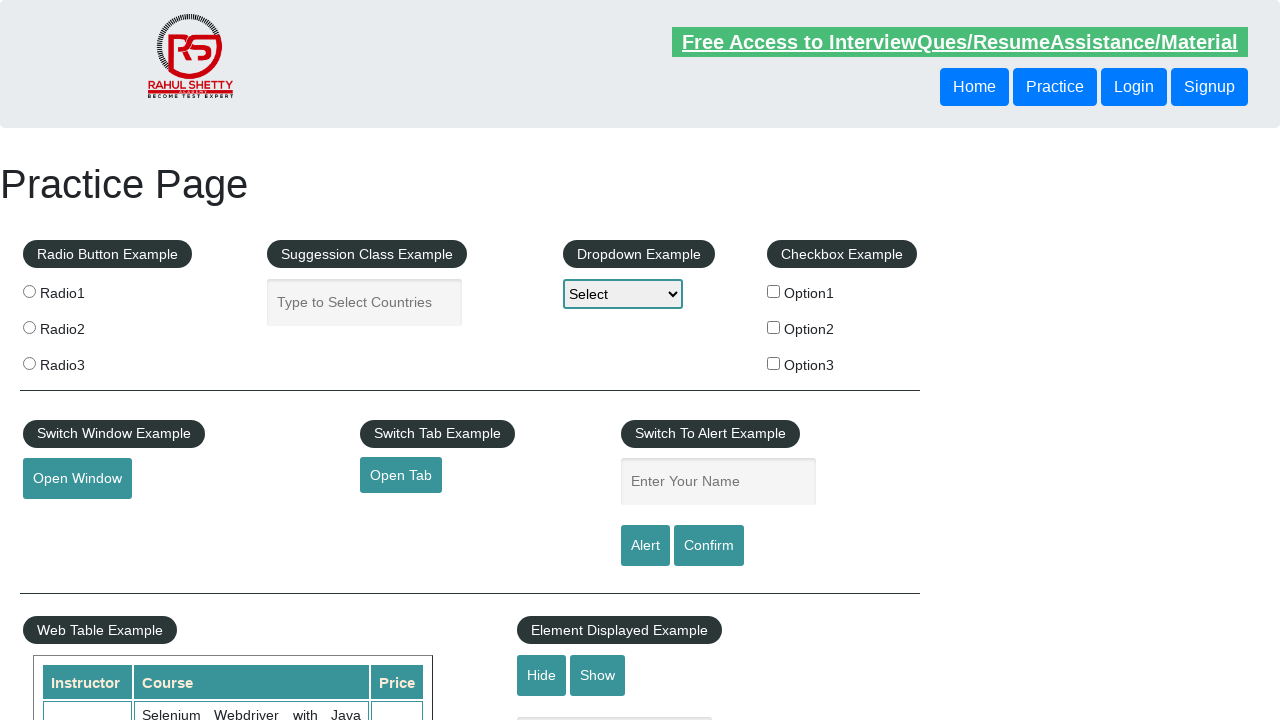

Entered 'Tony' in the name input field on input[id='name']
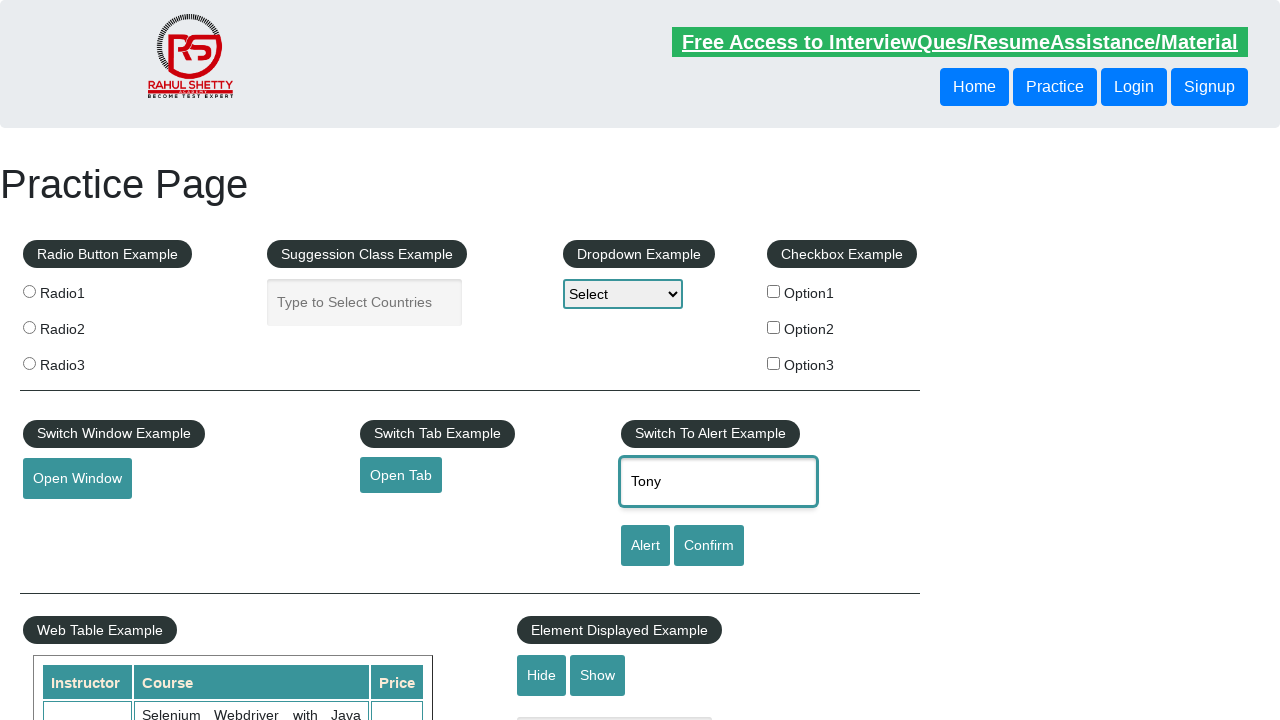

Clicked the alert button to trigger JavaScript alert at (645, 546) on input[id='alertbtn']
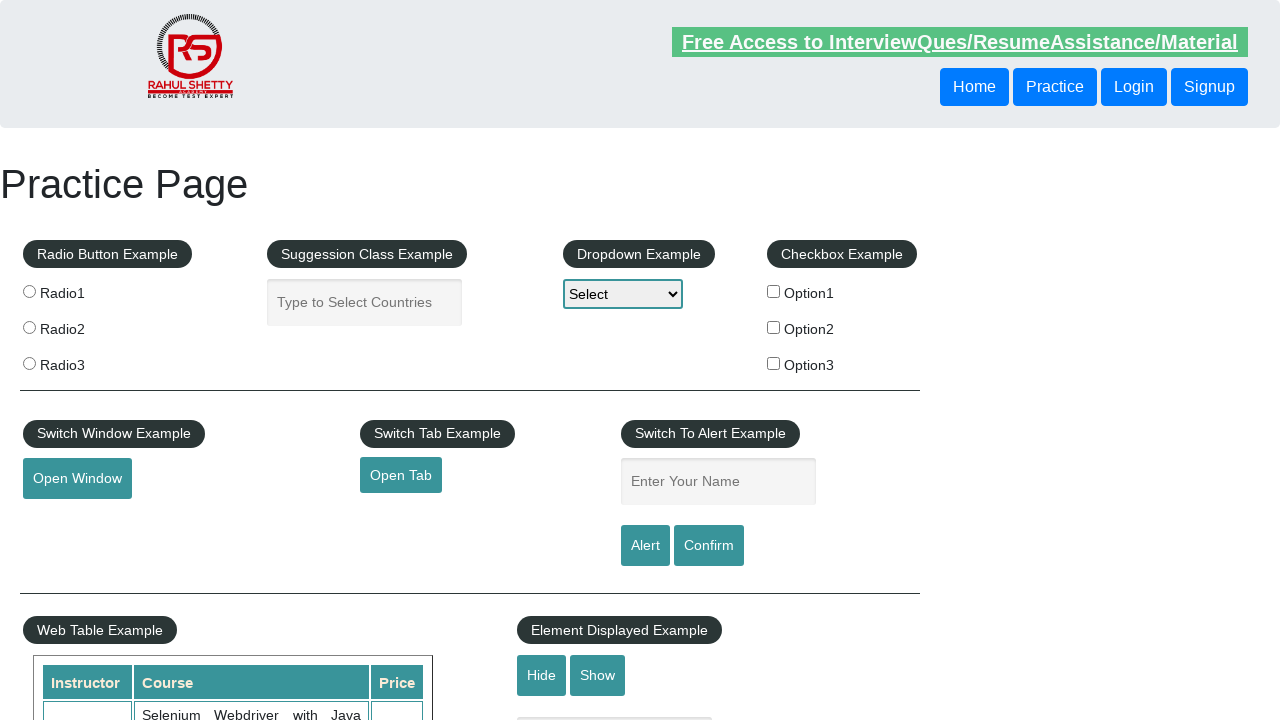

Set up dialog handler and accepted the JavaScript alert
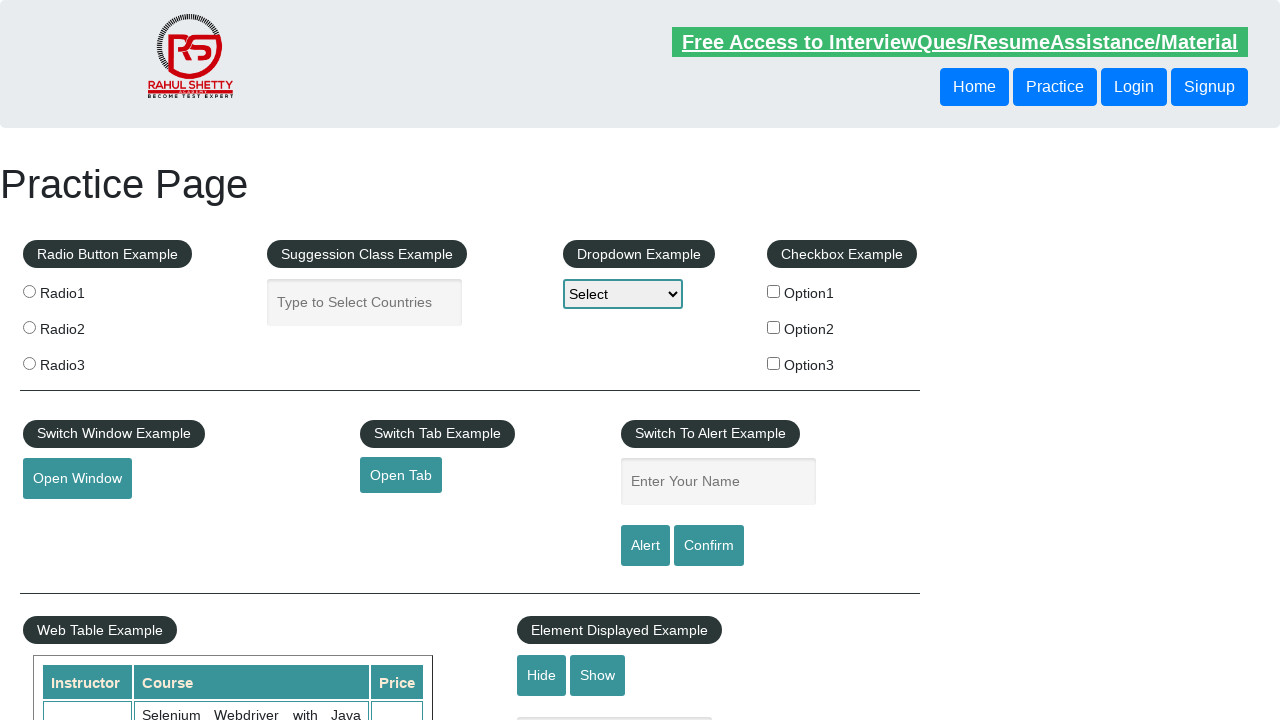

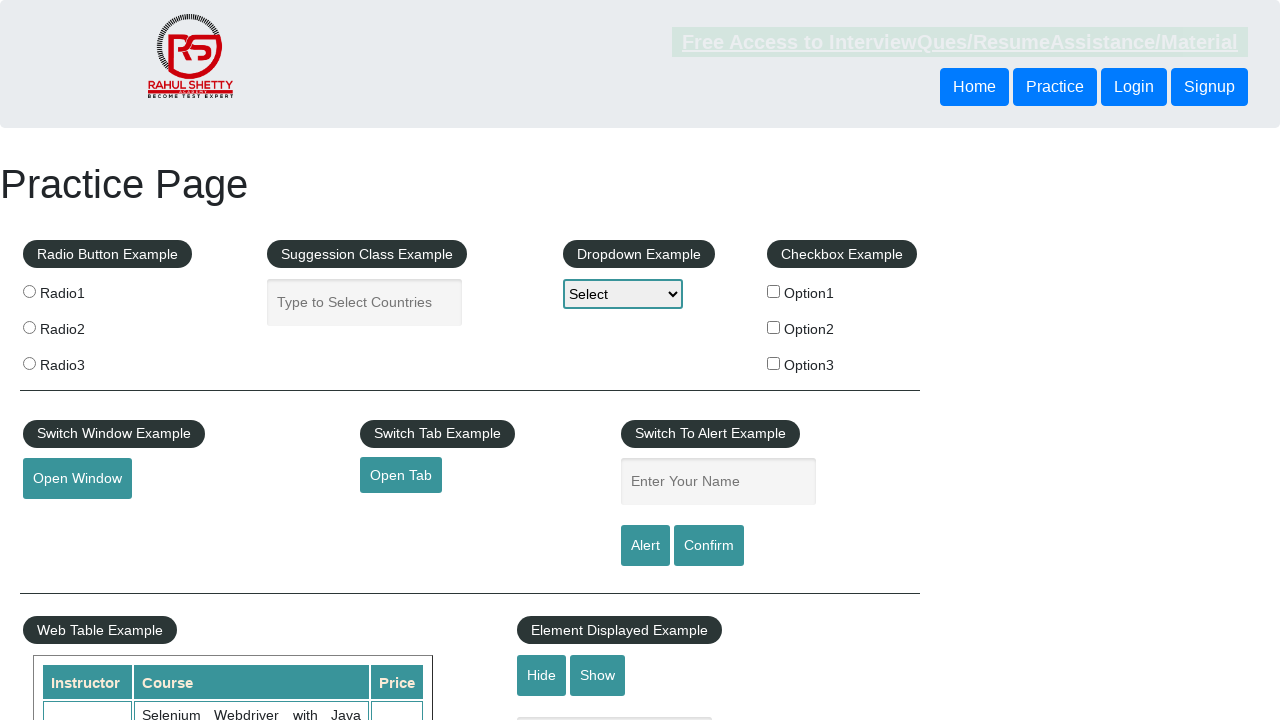